Tests dynamic element creation by clicking the "Add a box" button and verifying the red box appears with proper class attribute

Starting URL: https://www.selenium.dev/selenium/web/dynamic.html

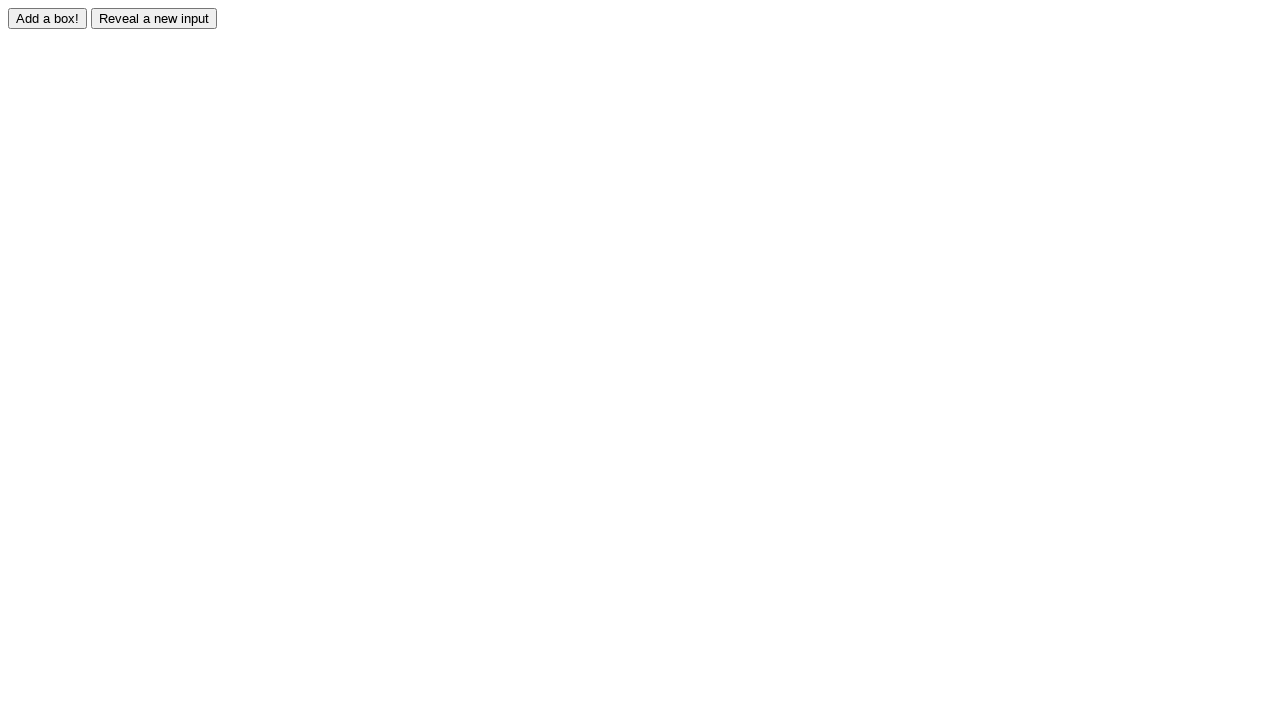

Navigated to dynamic element test page
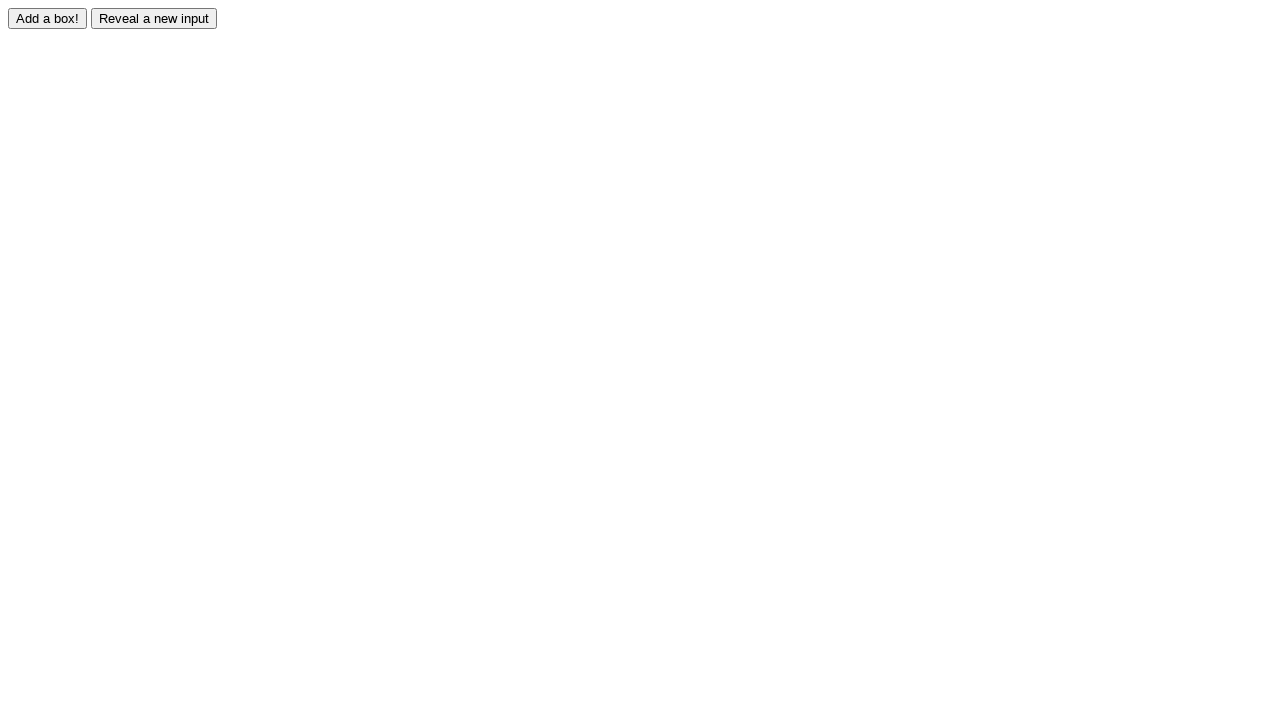

Clicked the 'Add a box' button at (48, 18) on #adder
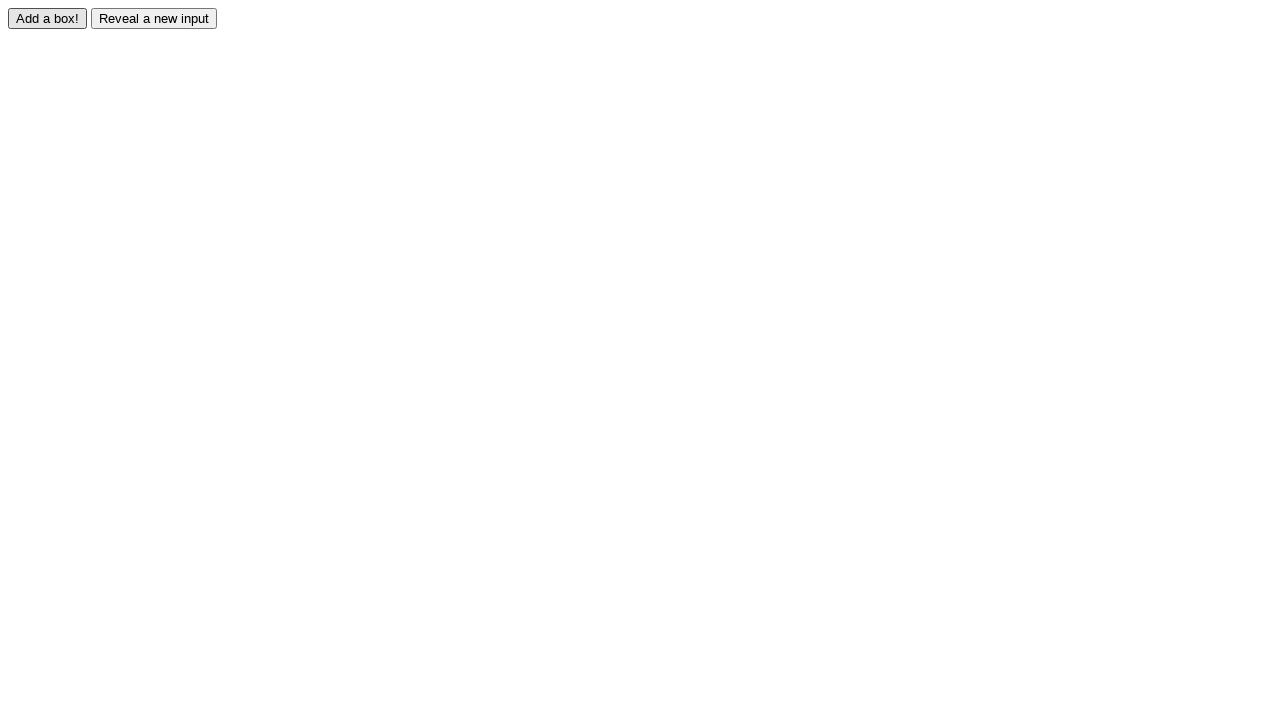

Red box element appeared dynamically
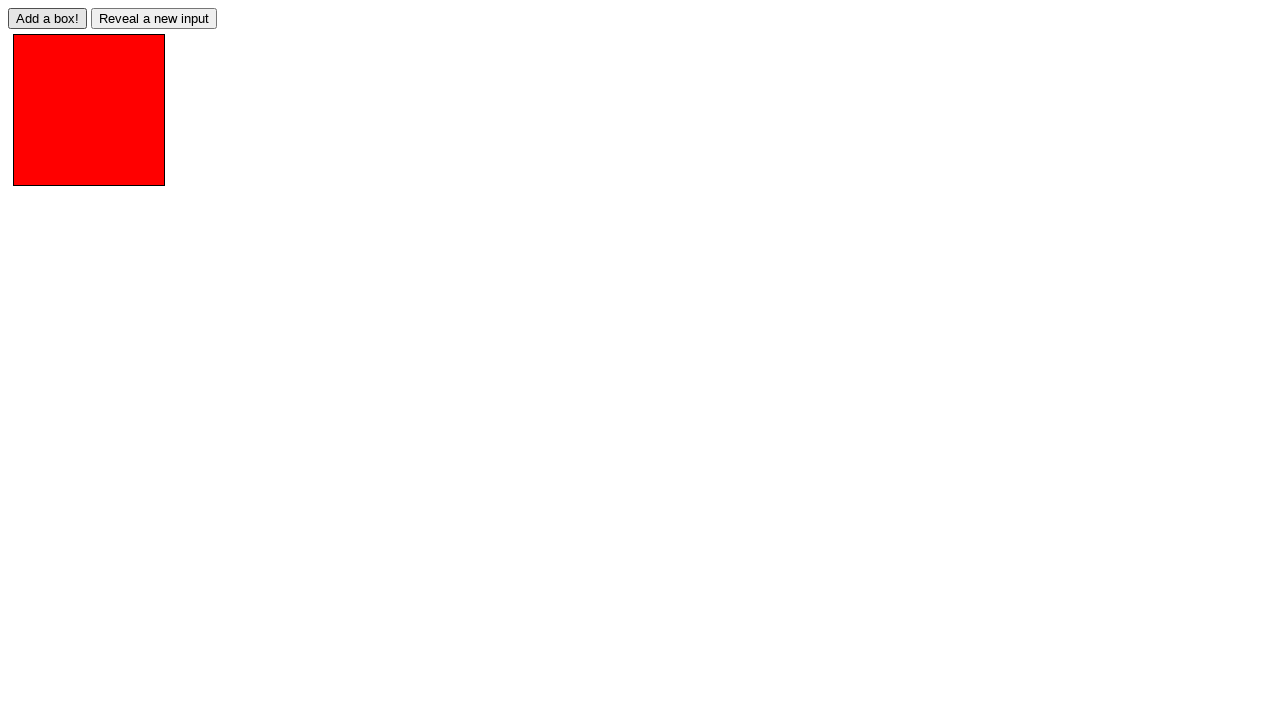

Retrieved class attribute from dynamically created box
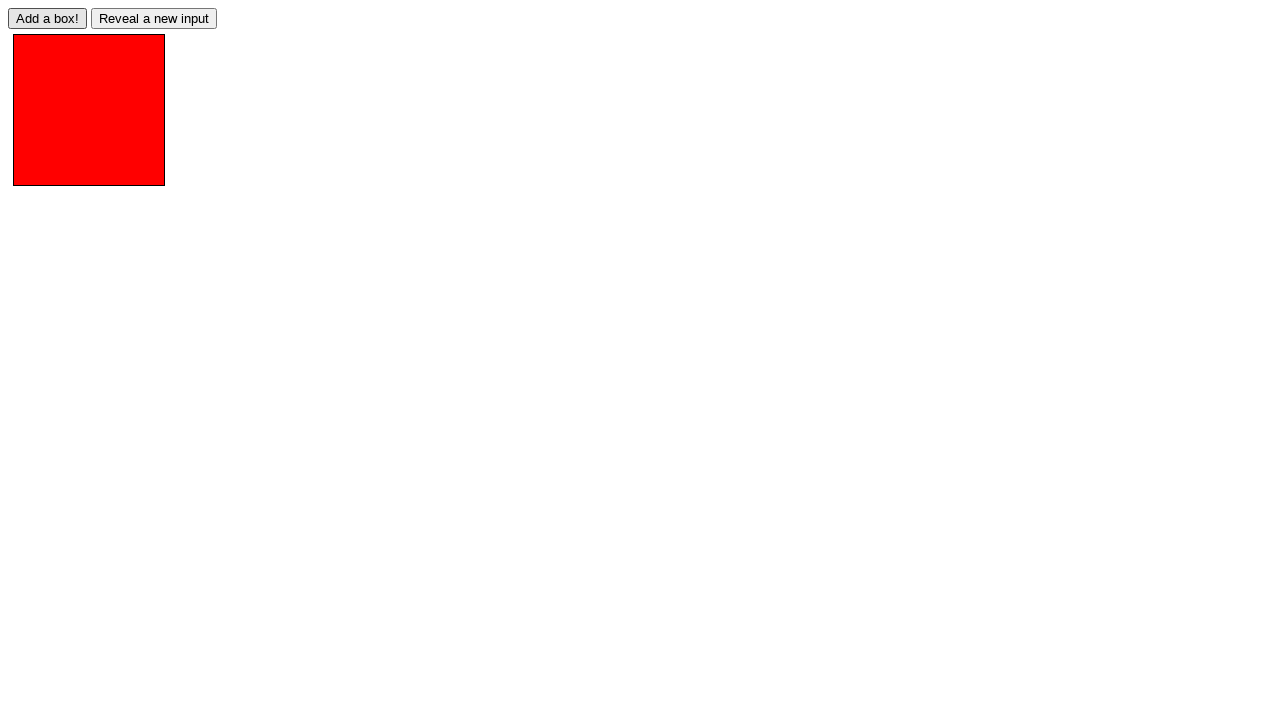

Verified box has correct 'redbox' class attribute
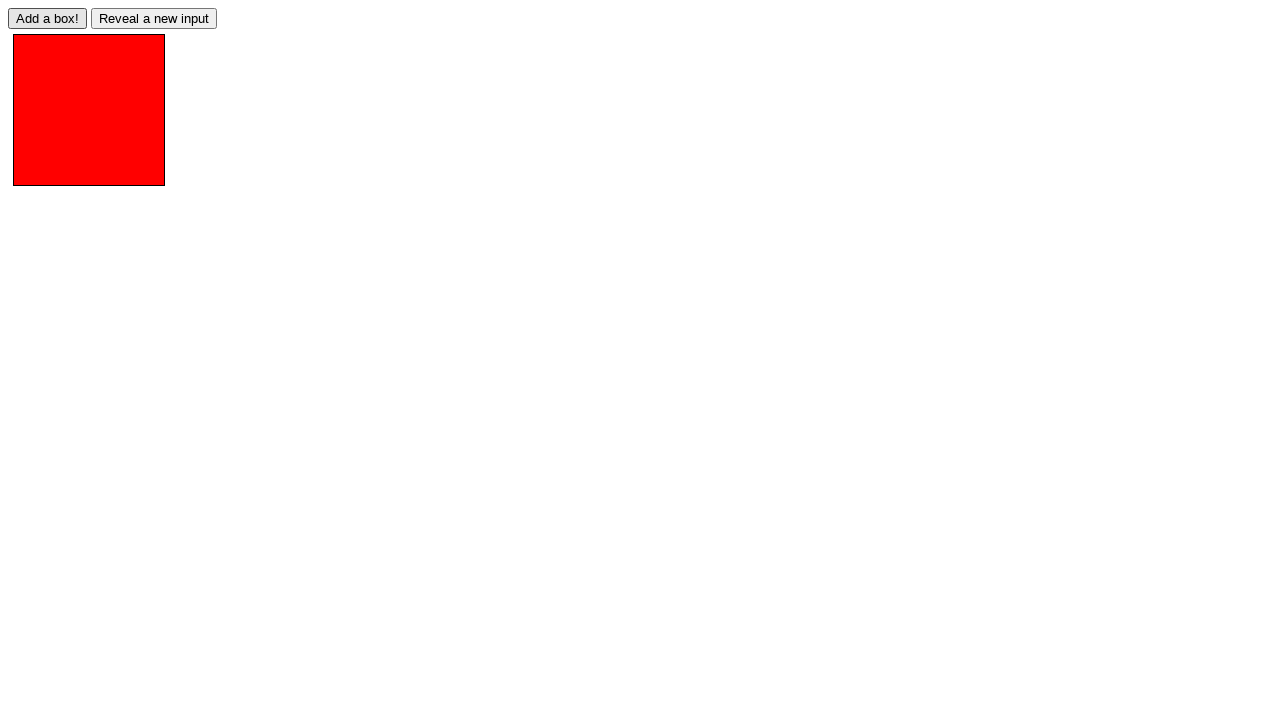

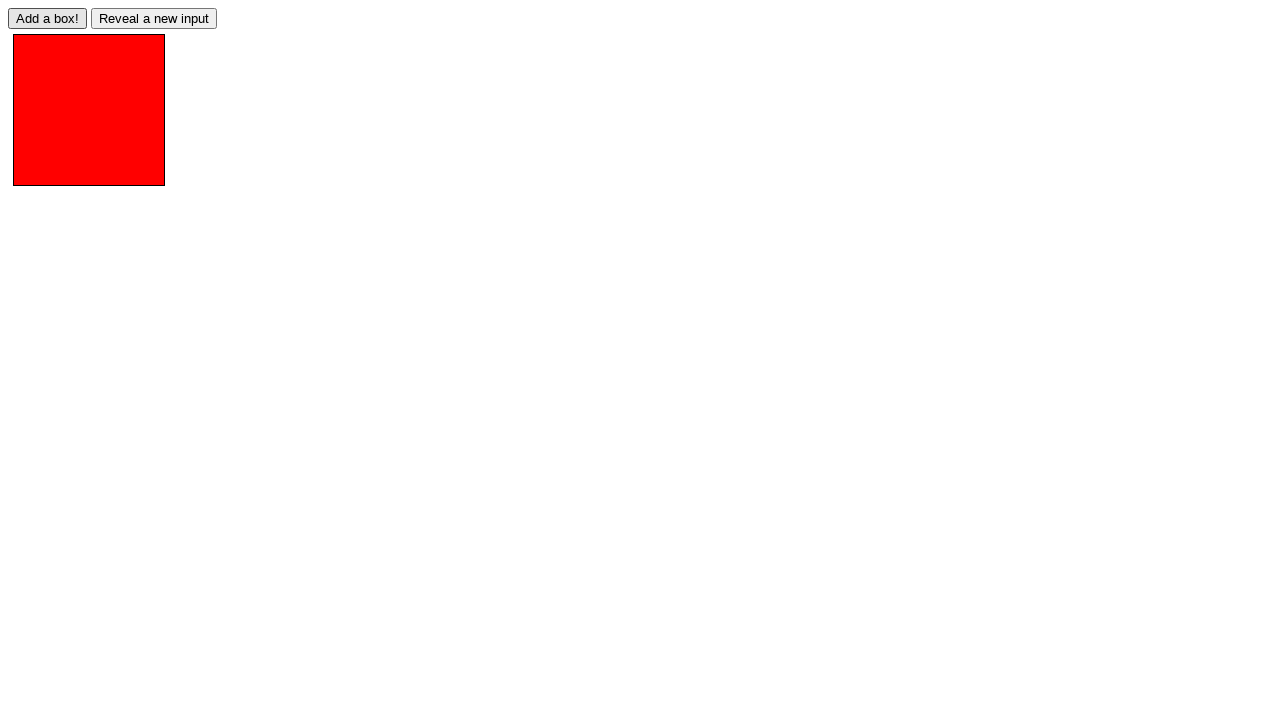